Tests checkbox interaction by clicking on the first checkbox element on the page

Starting URL: https://the-internet.herokuapp.com/checkboxes

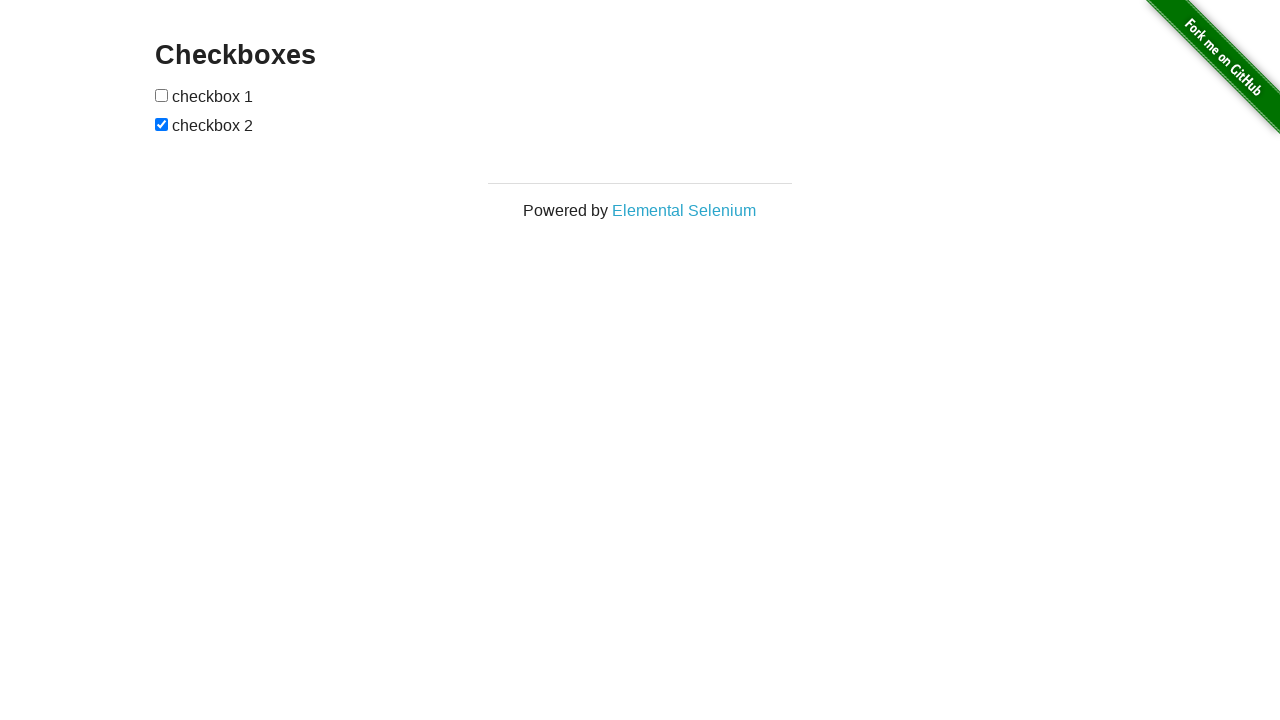

Clicked the first checkbox element on the page at (162, 95) on xpath=(//*[@type='checkbox'])[1]
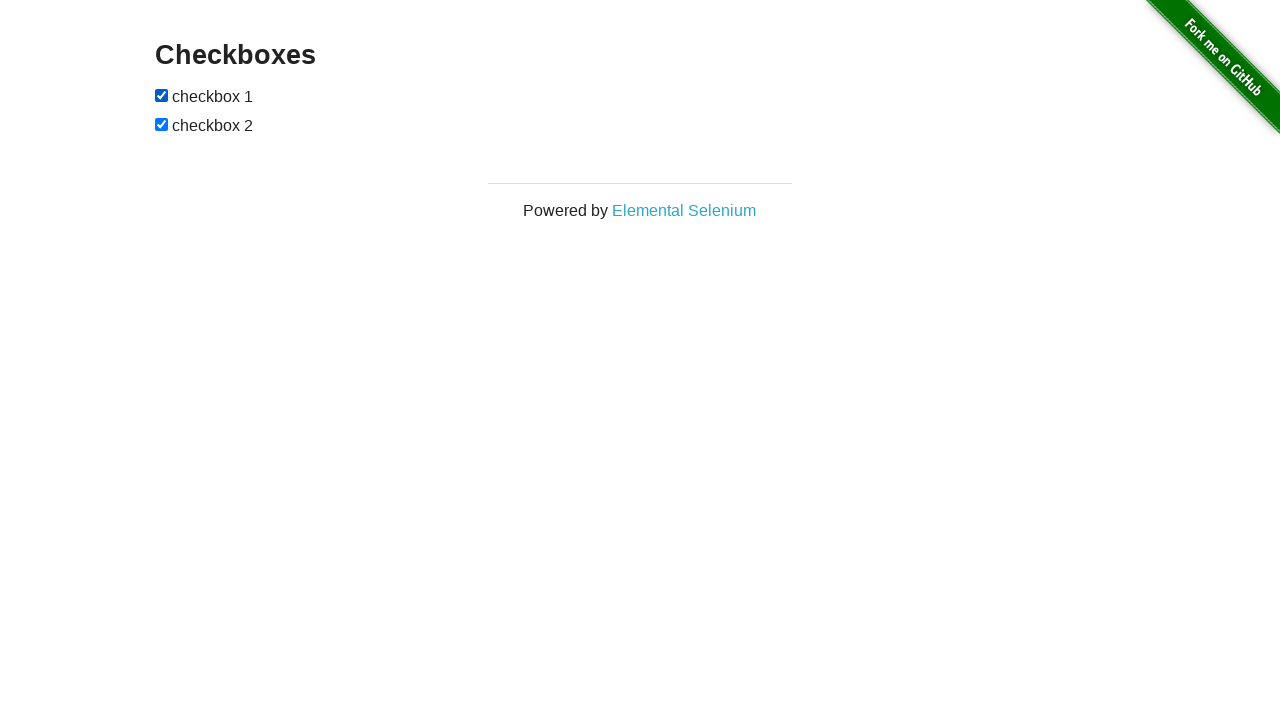

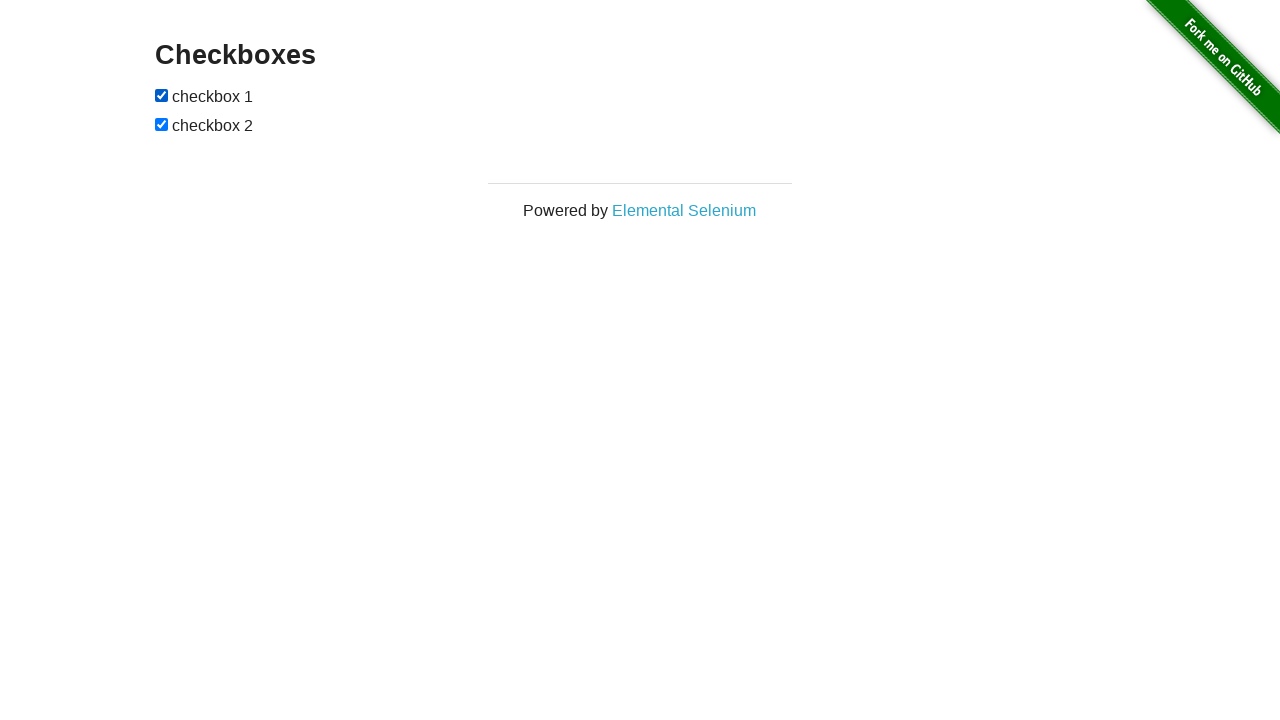